Tests creating a new user by filling all registration form fields and submitting, then verifies the user appears in the table with correct data.

Starting URL: https://demoqa.com

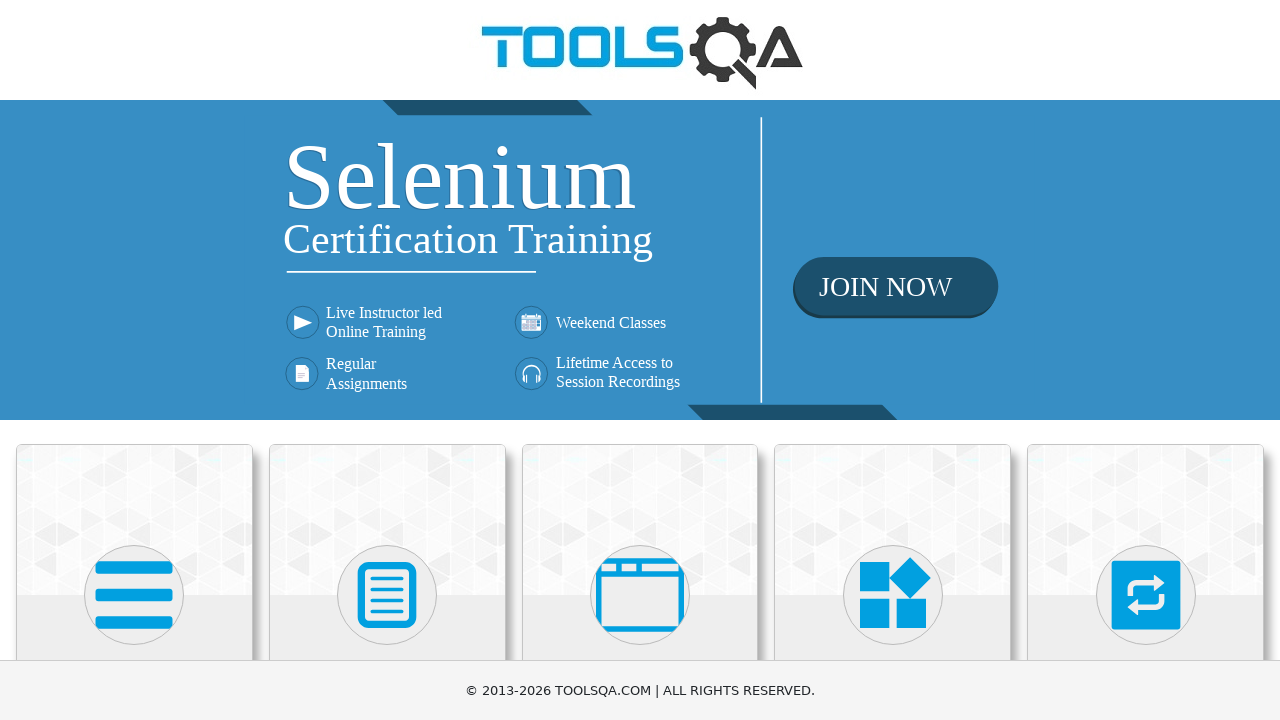

Clicked on Elements card at (134, 360) on text=Elements
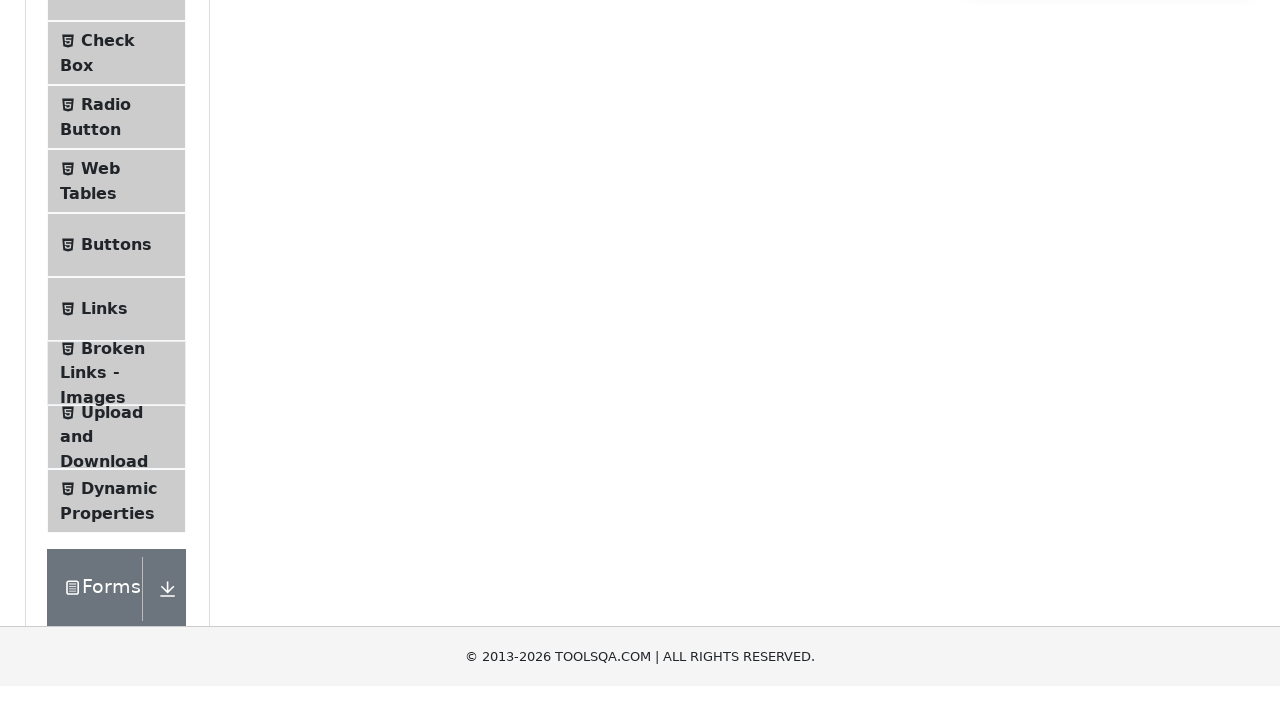

Clicked on Web Tables in navigation at (100, 440) on text=Web Tables
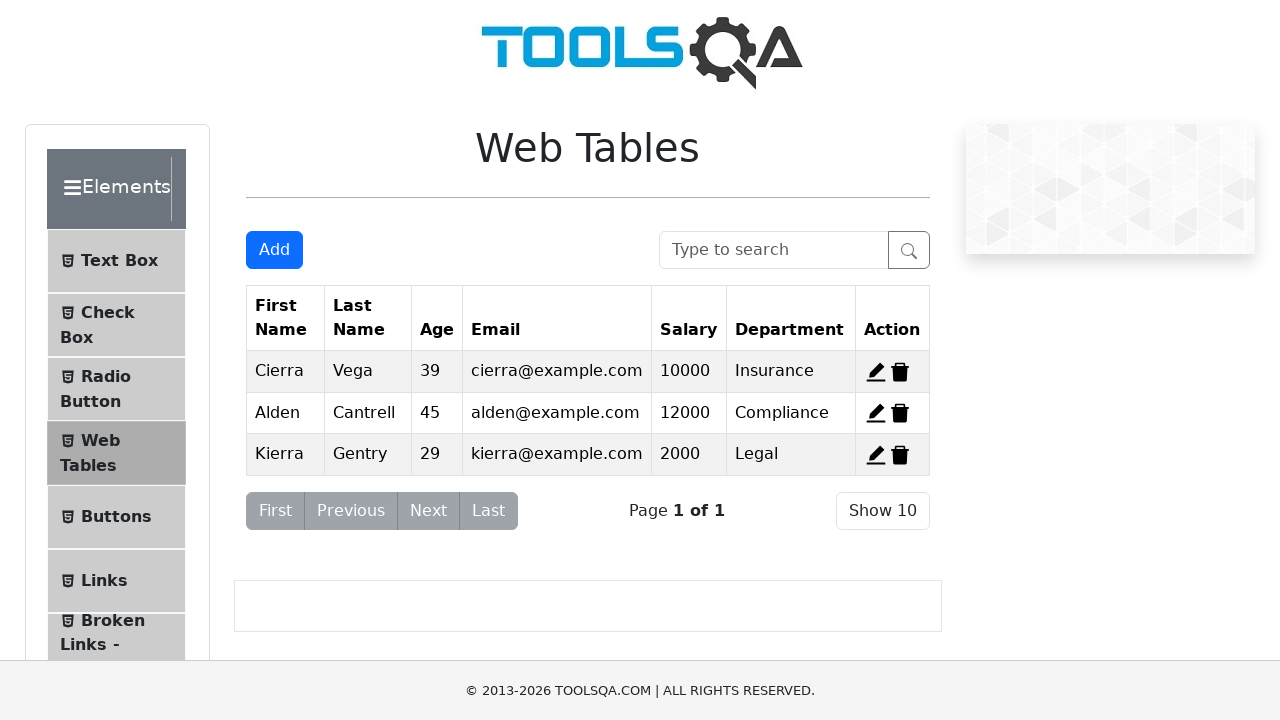

Clicked Add button to open registration modal at (274, 250) on #addNewRecordButton
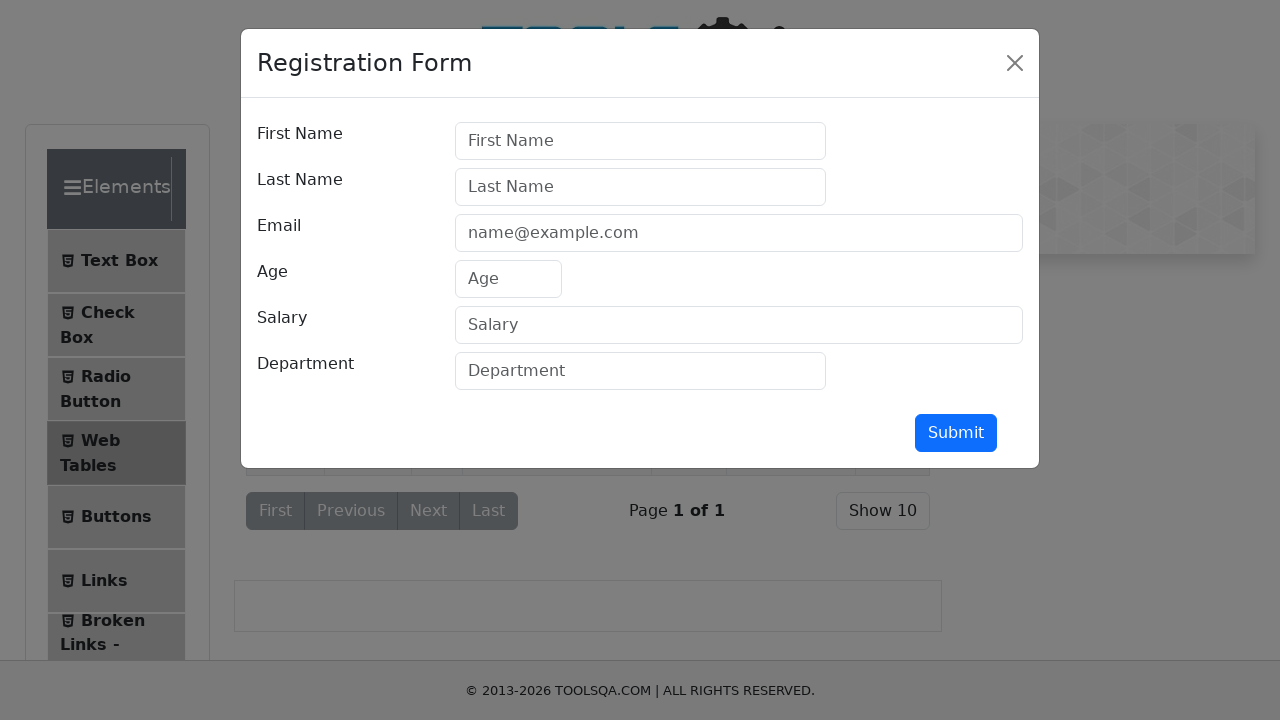

Filled First Name field with 'Ivan' on #firstName
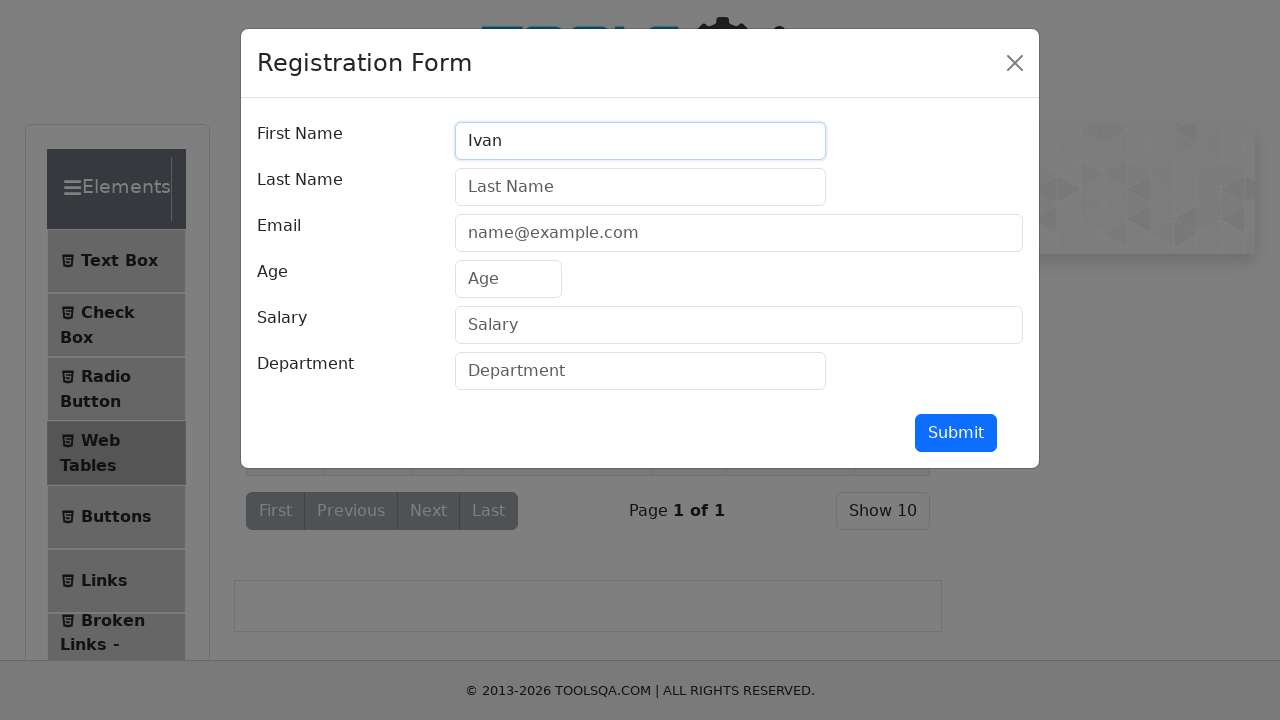

Filled Last Name field with 'Ivanov' on #lastName
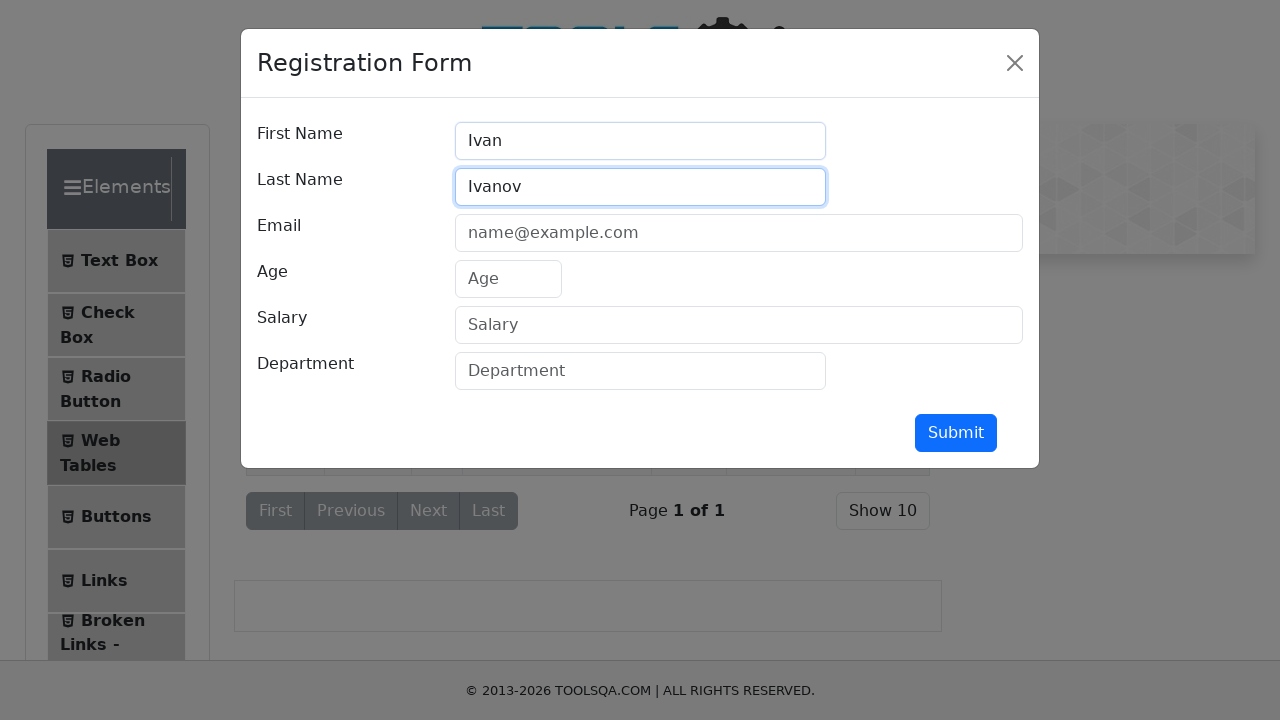

Filled Email field with 'Ivanovich@gmail.com' on #userEmail
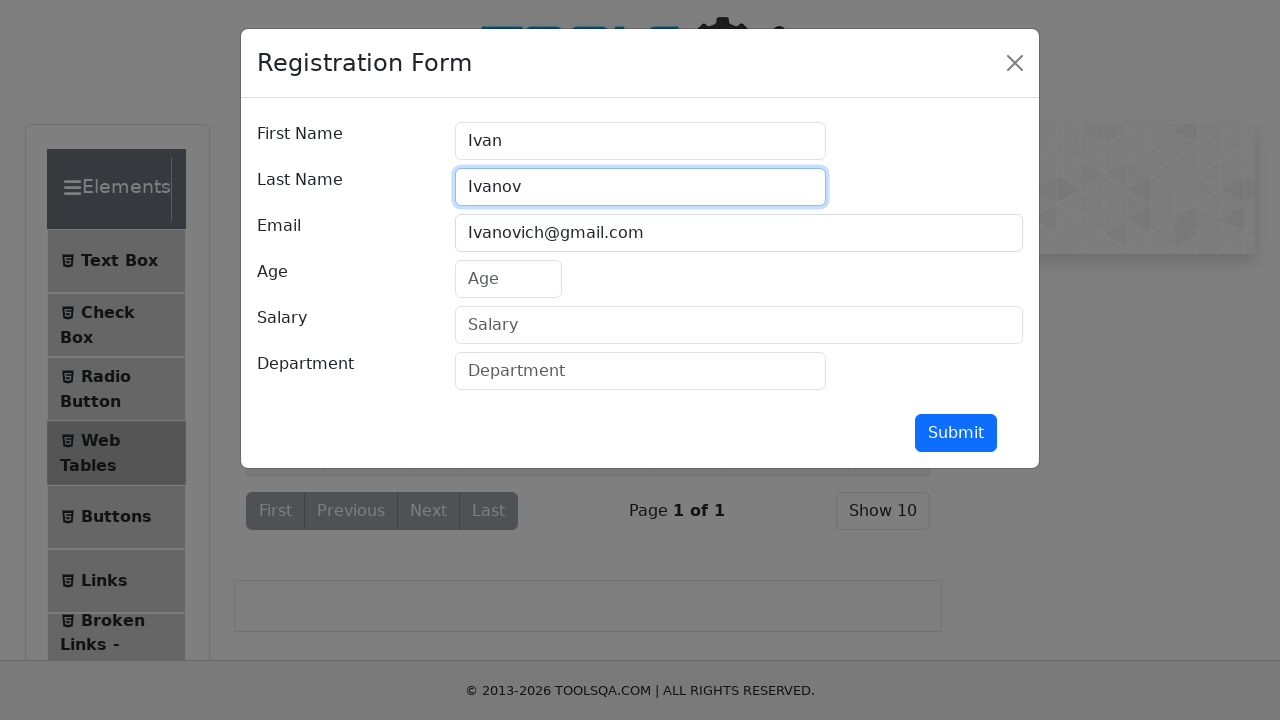

Filled Age field with '25' on #age
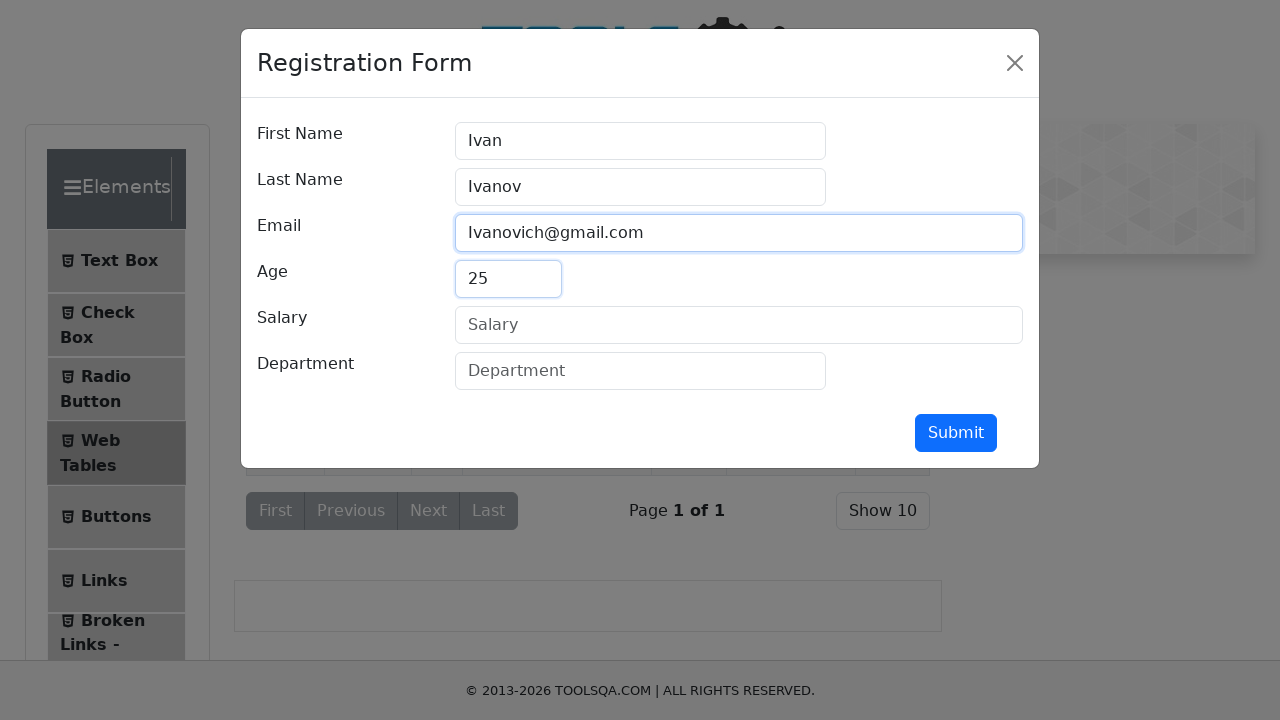

Filled Salary field with '25000' on #salary
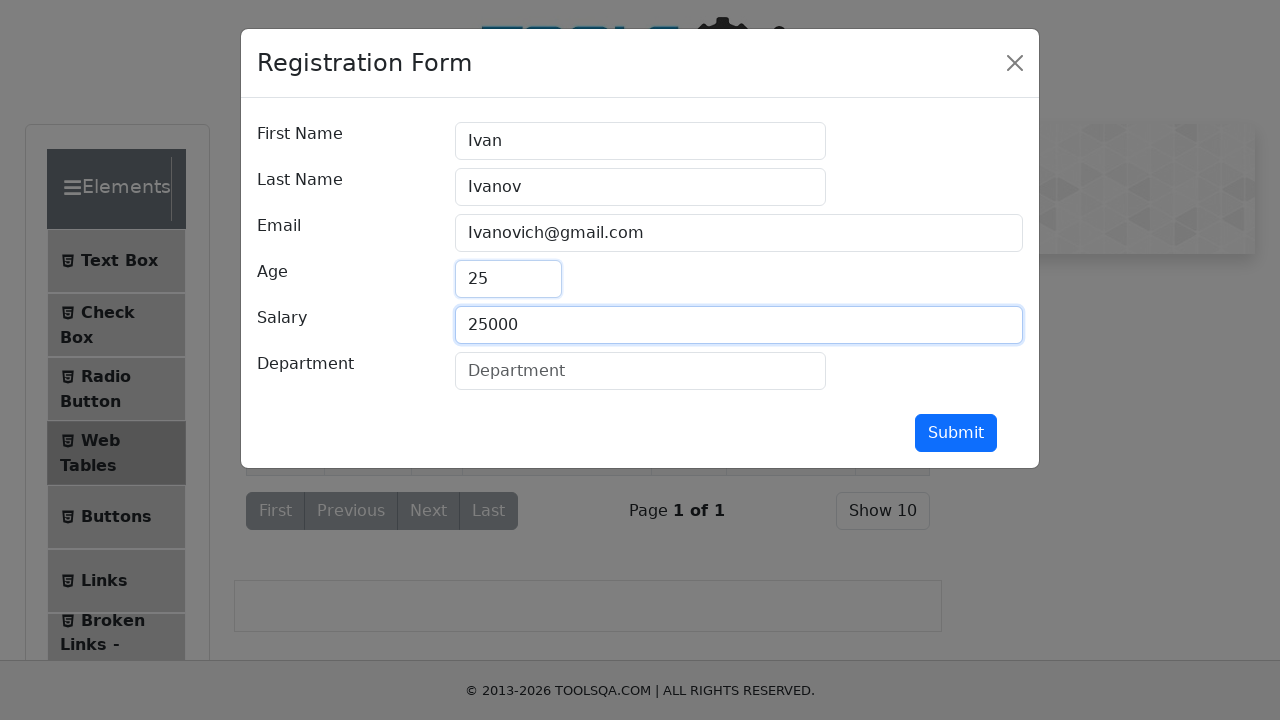

Filled Department field with 'QA' on #department
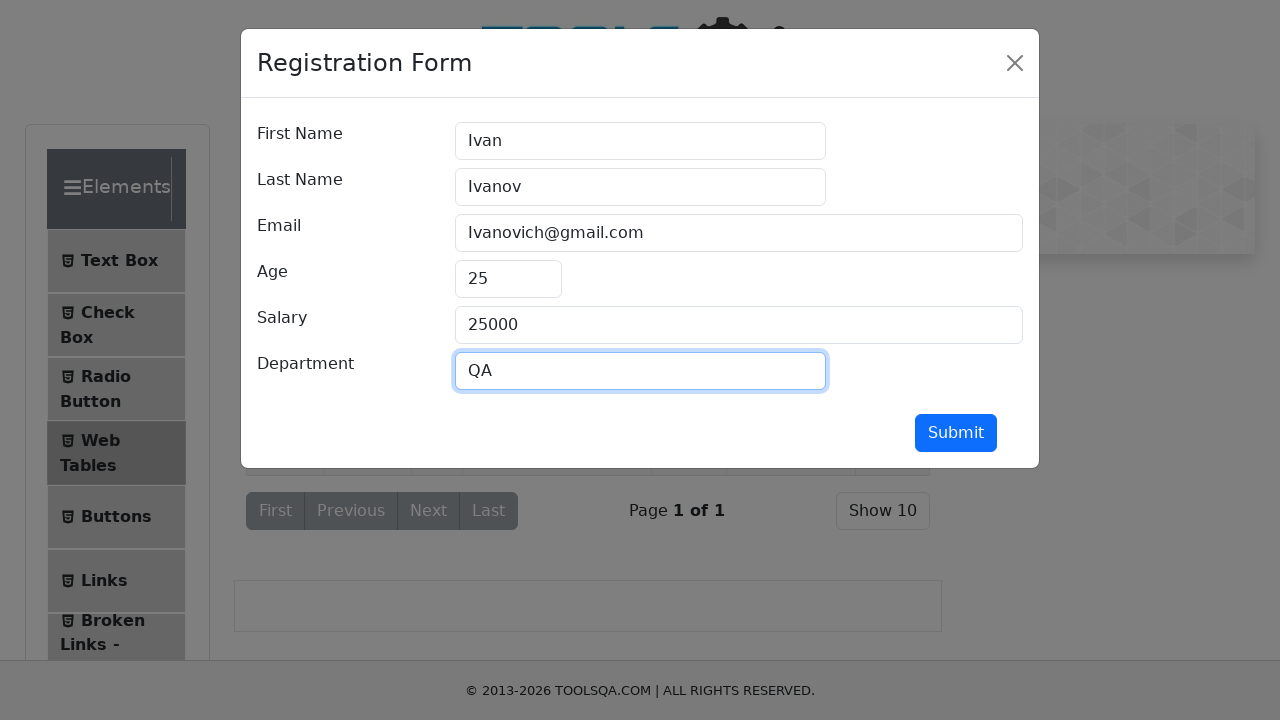

Clicked Submit button to register new user at (956, 433) on #submit
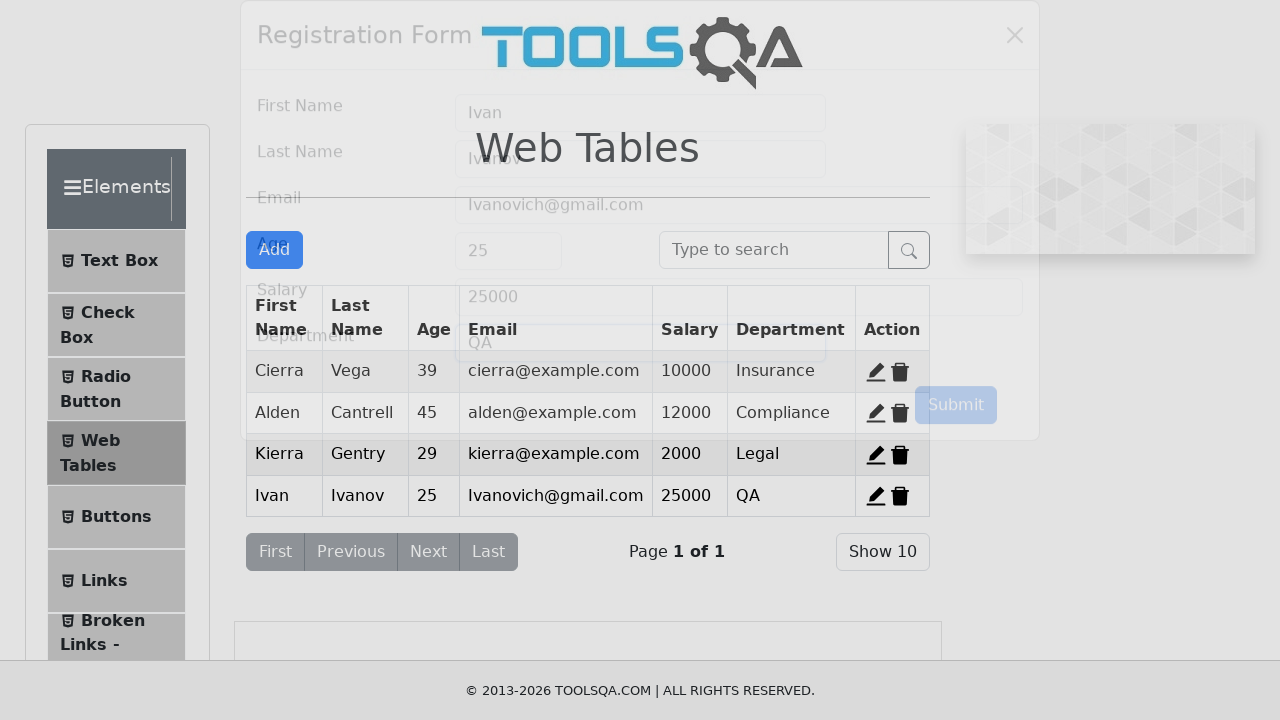

Verified registration modal closed
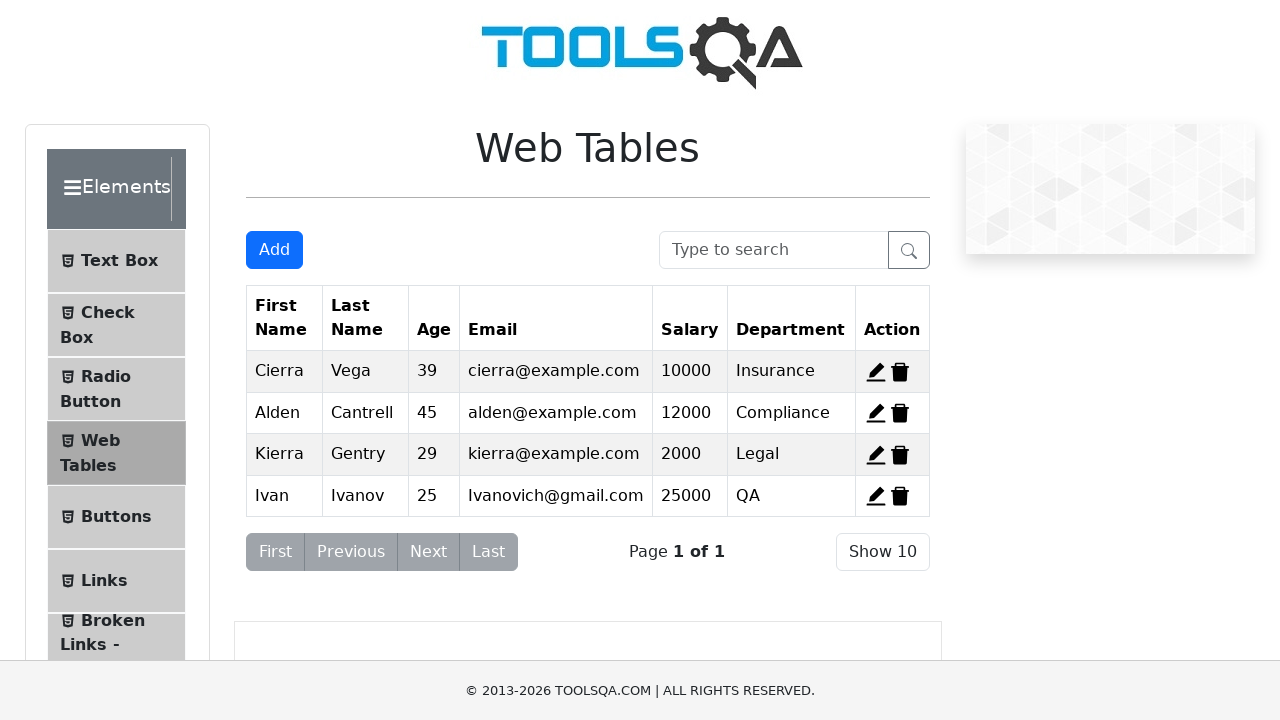

Verified new user 'Ivan Ivanov' appears in the table with email 'Ivanovich@gmail.com'
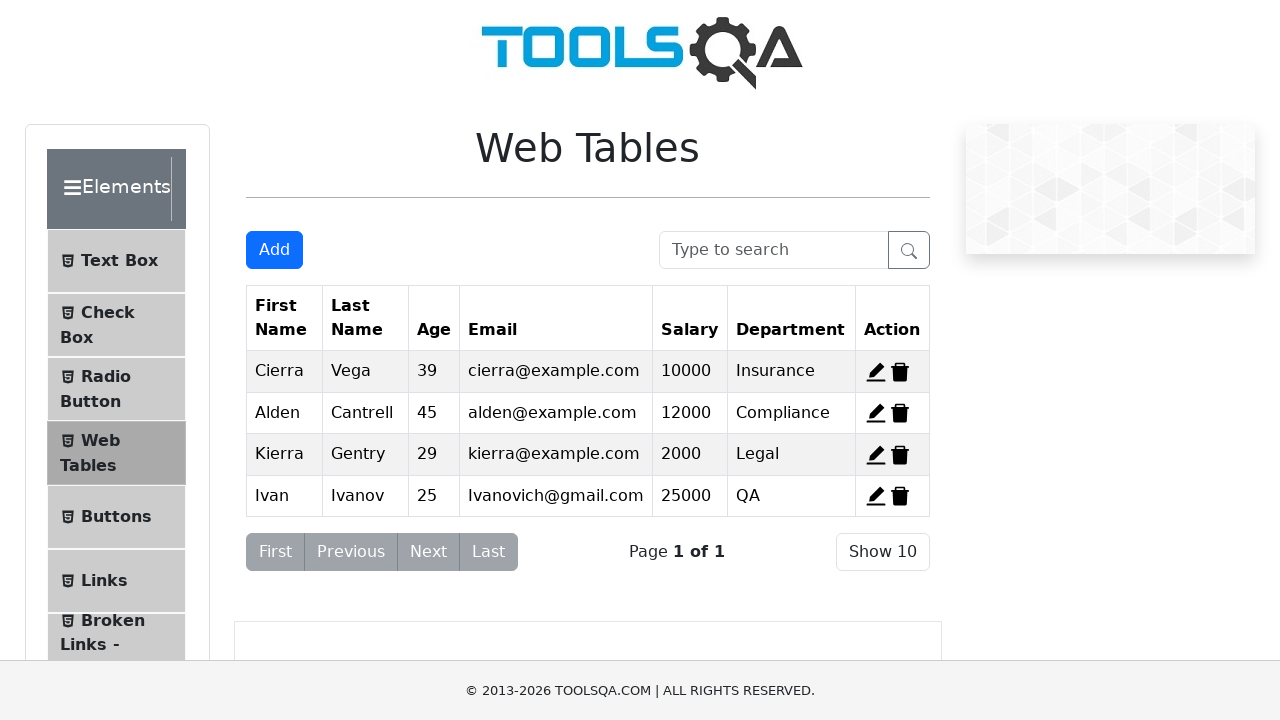

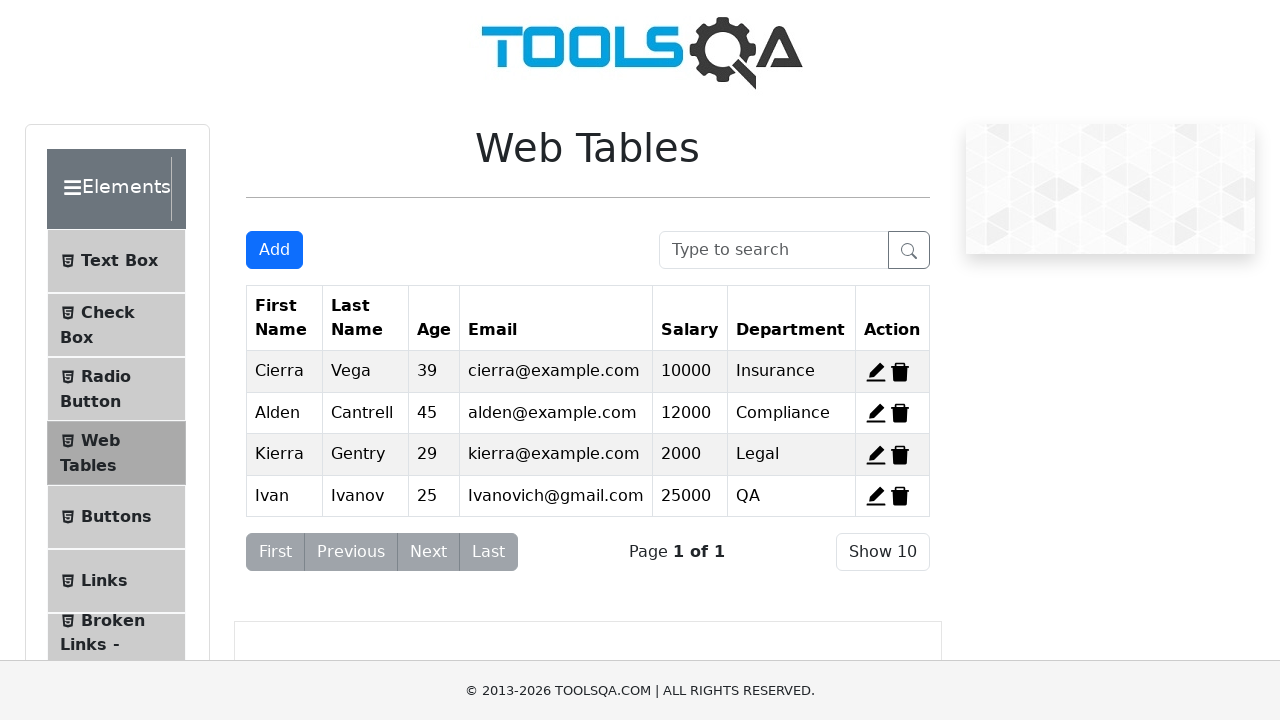